Tests the job posting functionality by navigating to the "Post a Job" page, filling in job details including title, location, type, description, and company information, then submitting the listing and verifying it was posted successfully.

Starting URL: https://alchemy.hguy.co/jobs

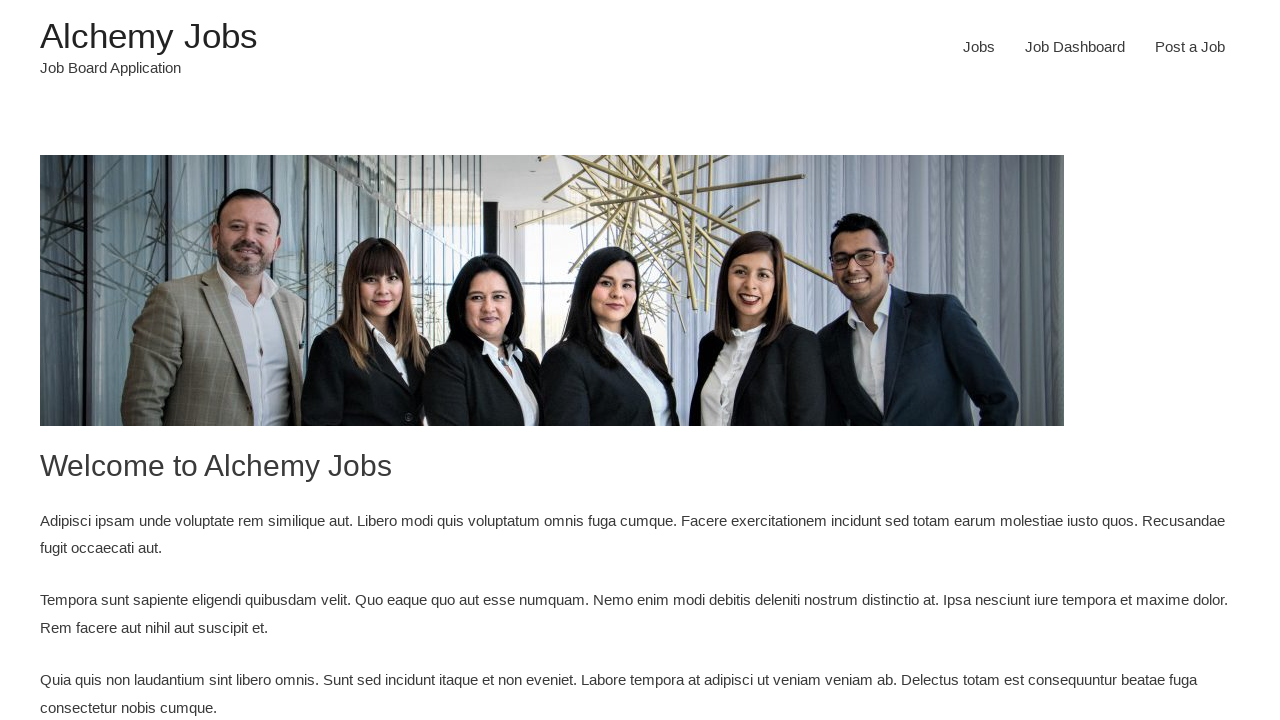

Clicked on 'Post a Job' navigation link at (1190, 47) on text=Post a Job
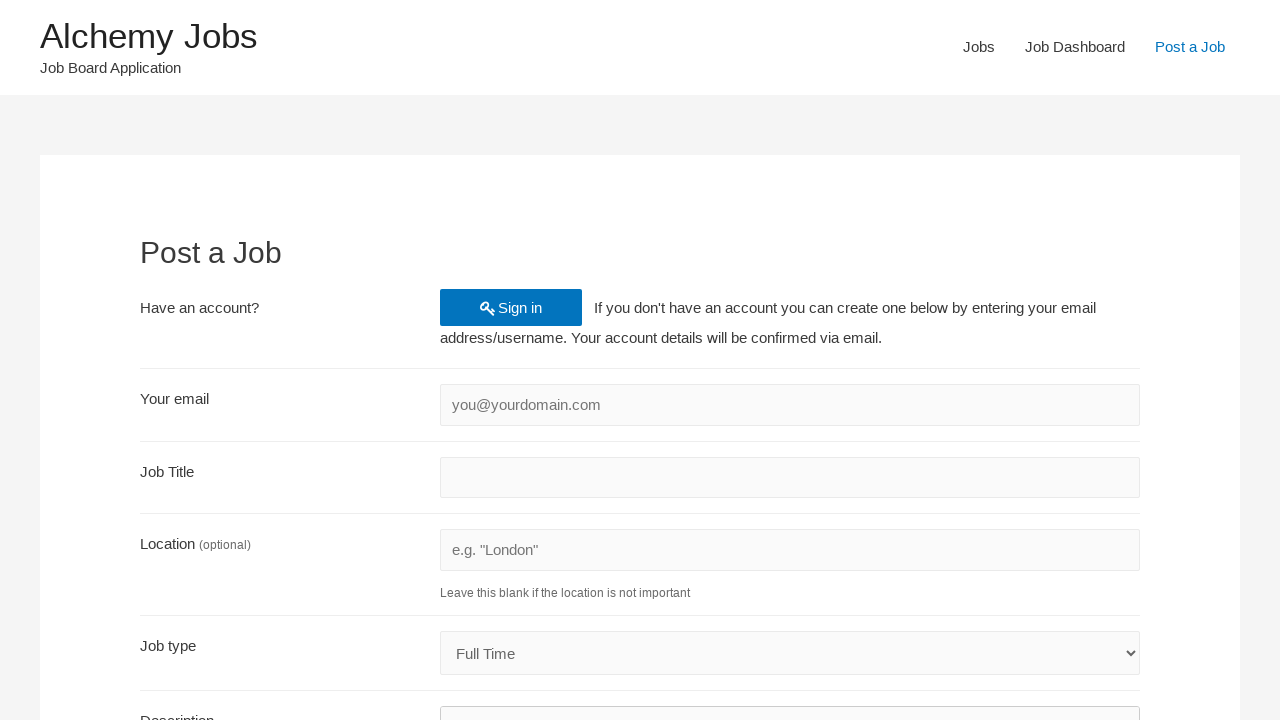

Filled in account creation email: michael.chen87@example.com on #create_account_email
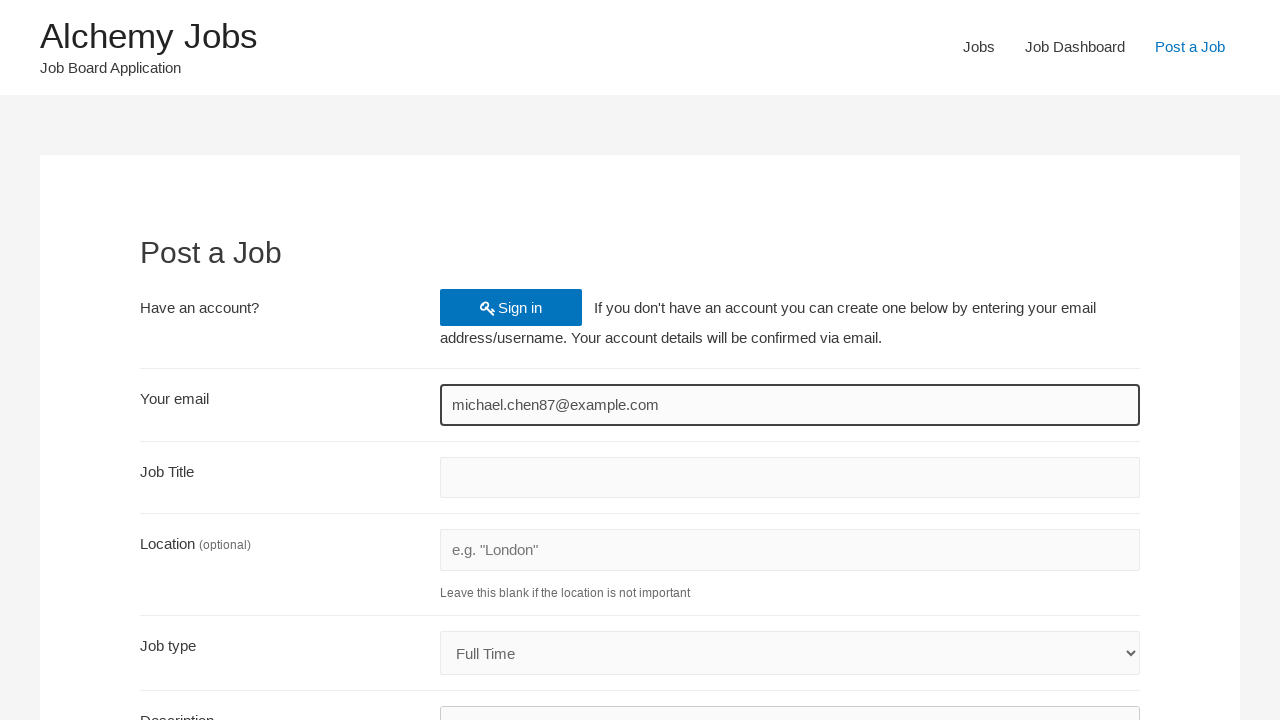

Filled in job title: Senior Software Engineer on #job_title
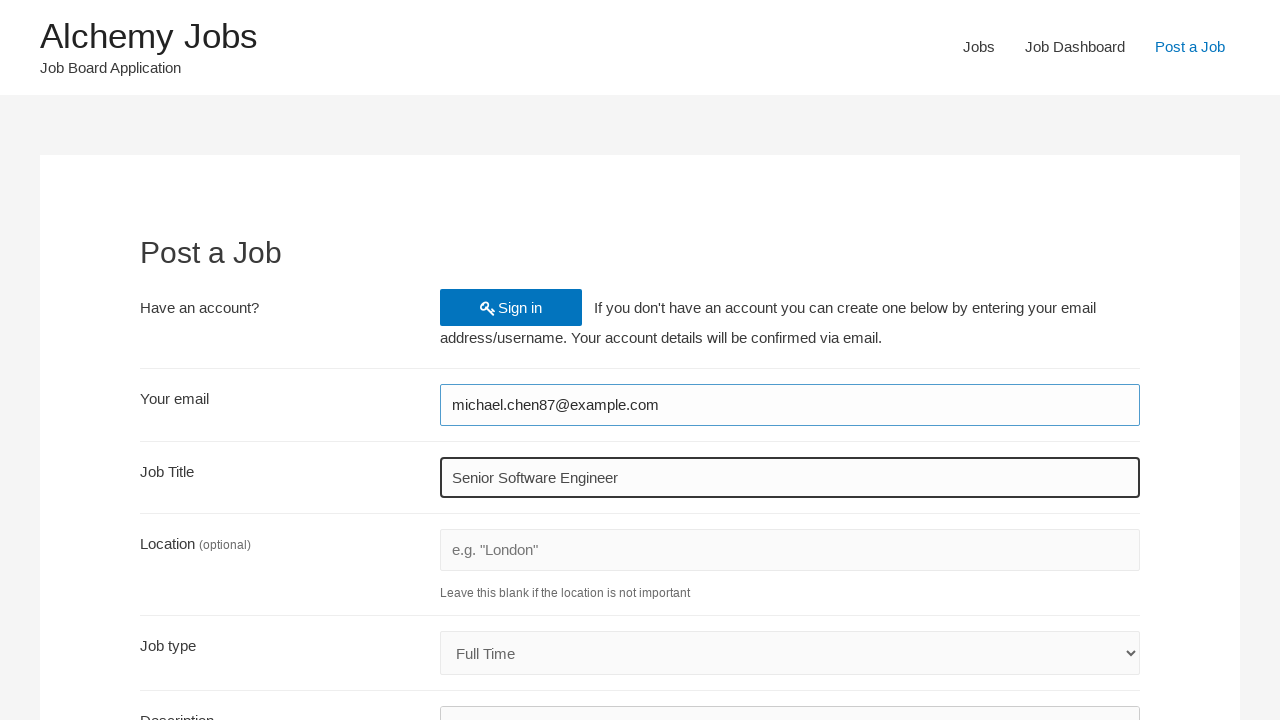

Filled in job location: Edinburgh, Scotland on #job_location
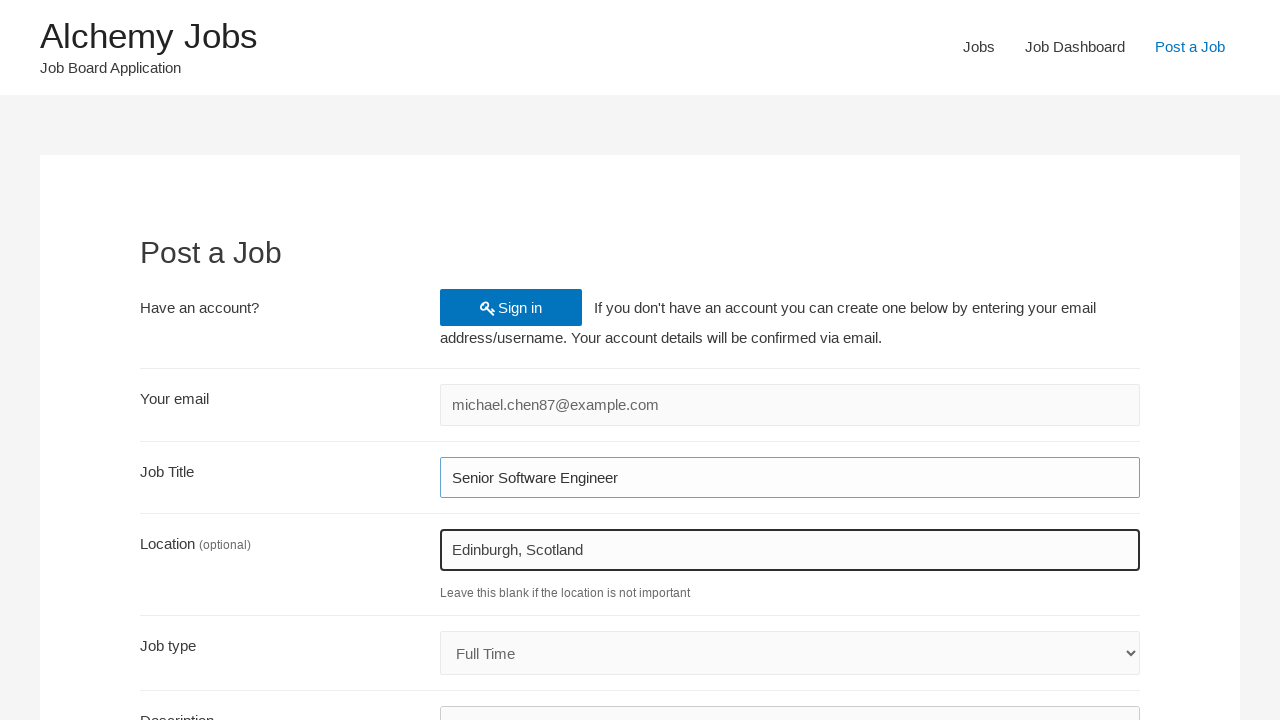

Selected job type from dropdown (index 3) on #job_type
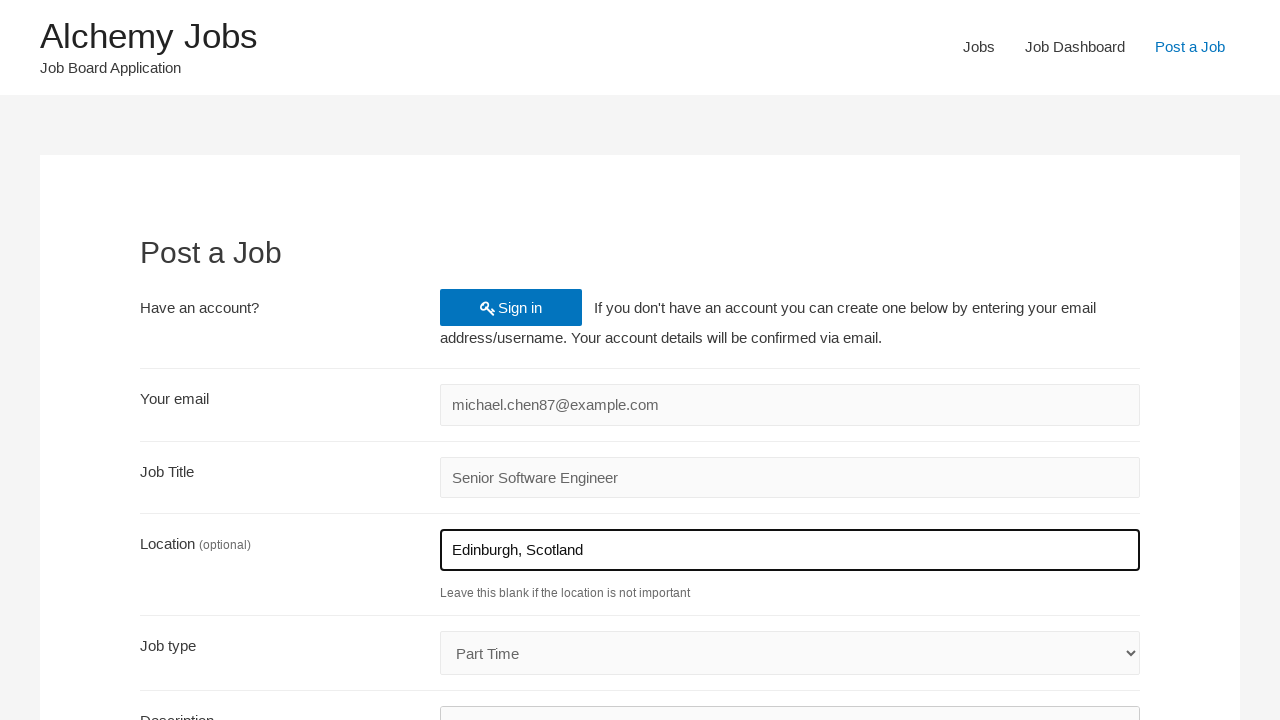

Filled in job description with required skills and experience on #job_description_ifr >> internal:control=enter-frame >> #tinymce
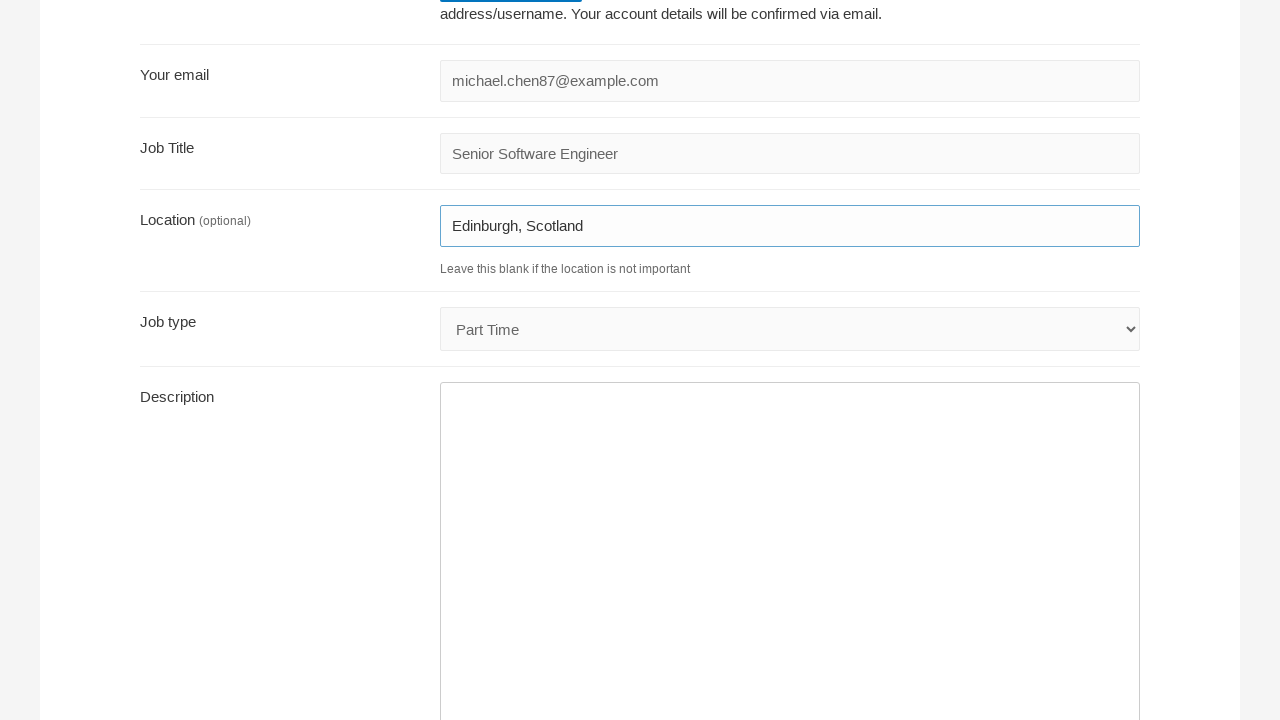

Filled in application email: michael.chen87@example.com on #application
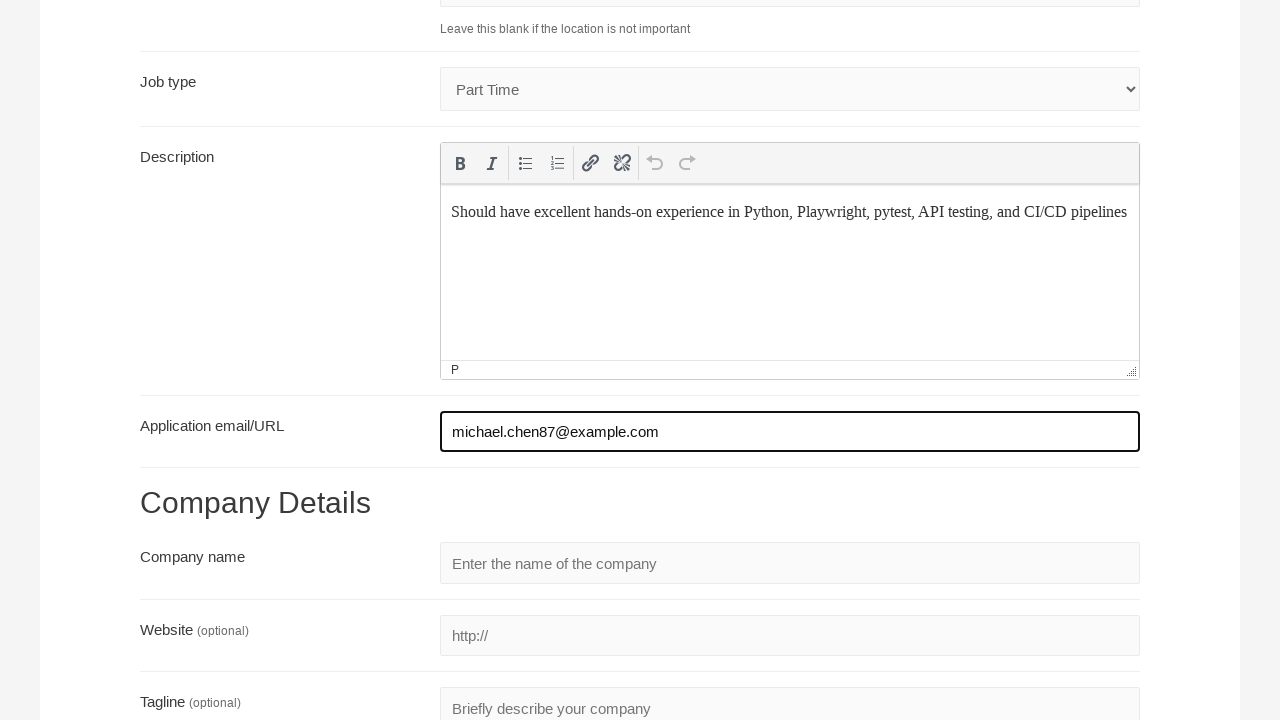

Filled in company name: Accenture on #company_name
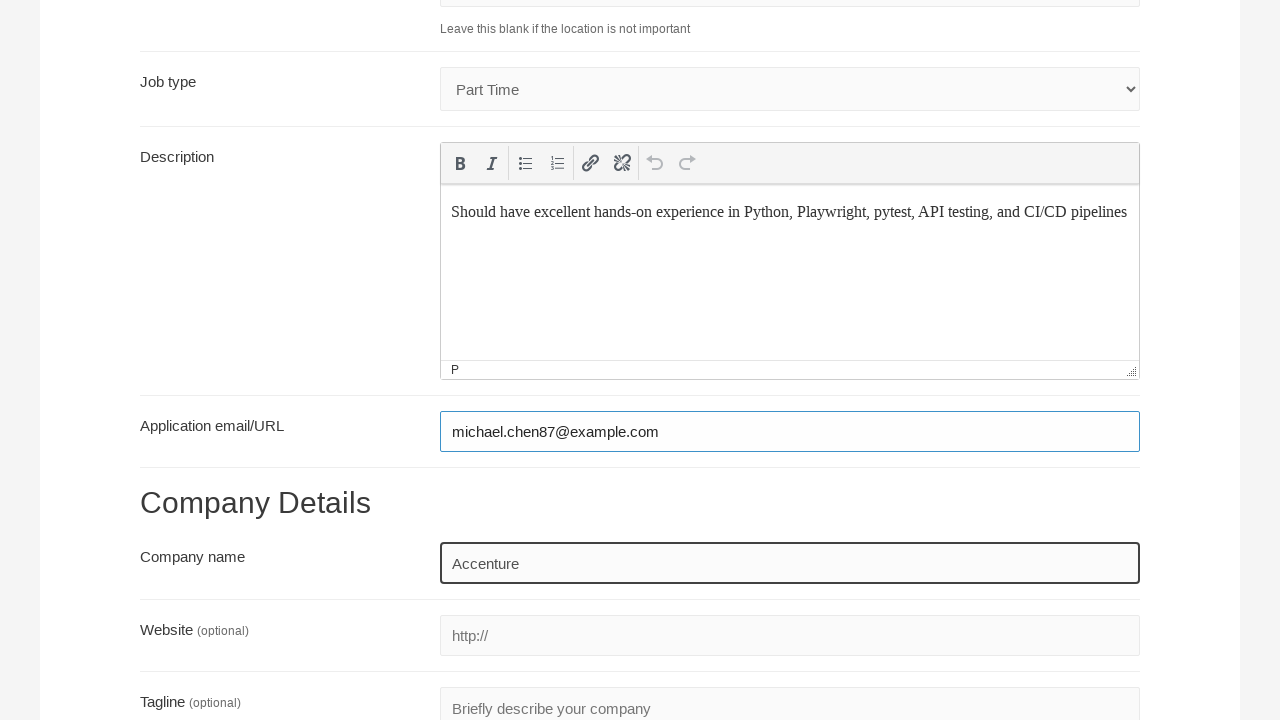

Clicked Preview button to preview job listing at (207, 532) on input[value='Preview']
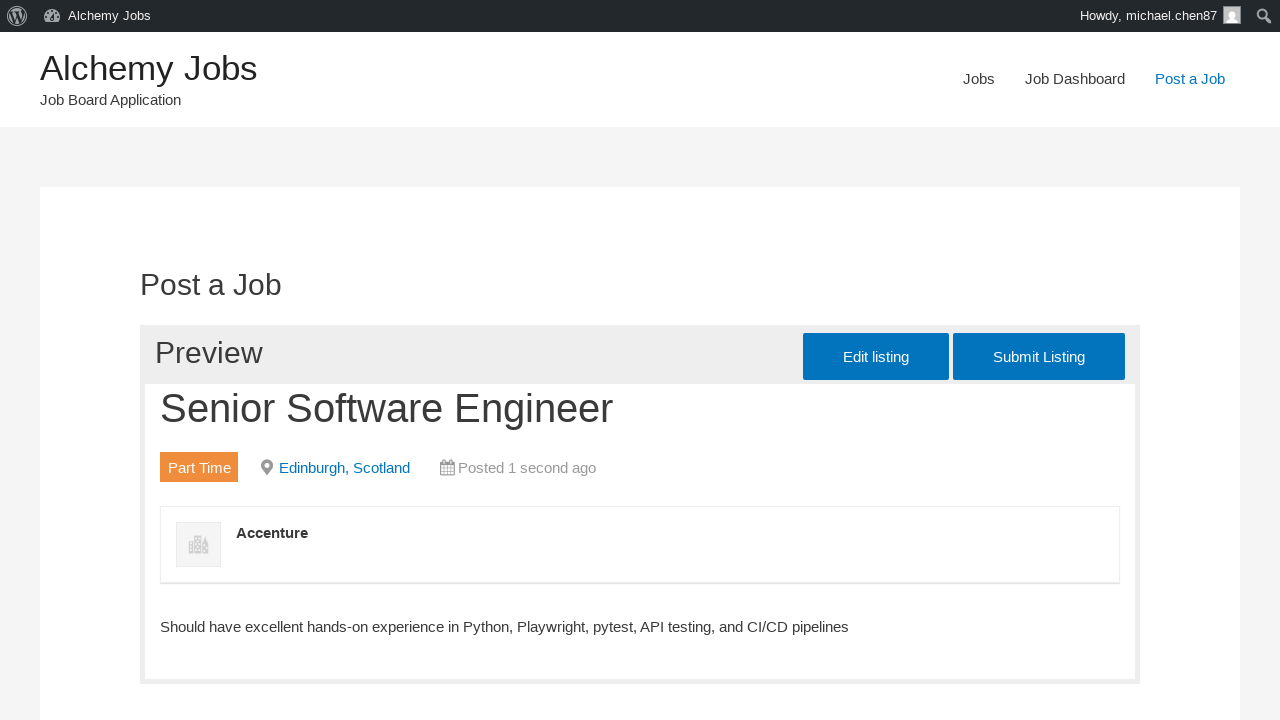

Job preview page loaded successfully
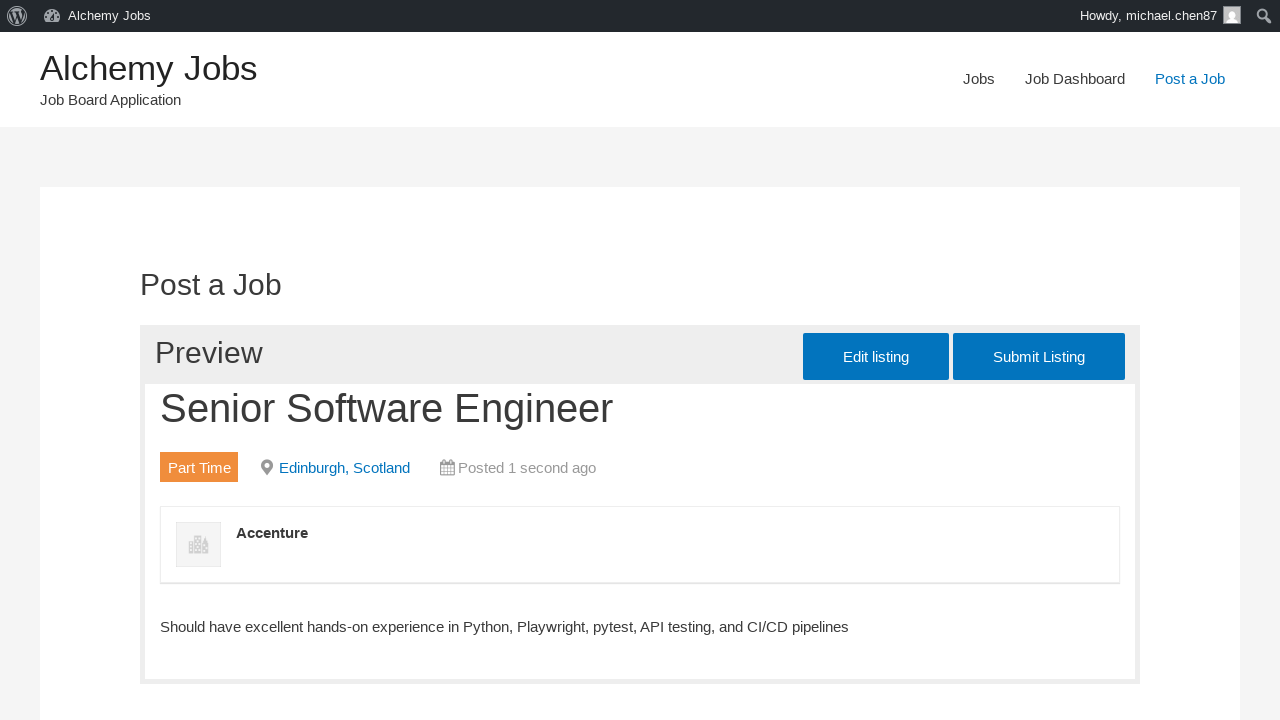

Clicked Submit Listing button to post the job at (1039, 357) on #job_preview_submit_button
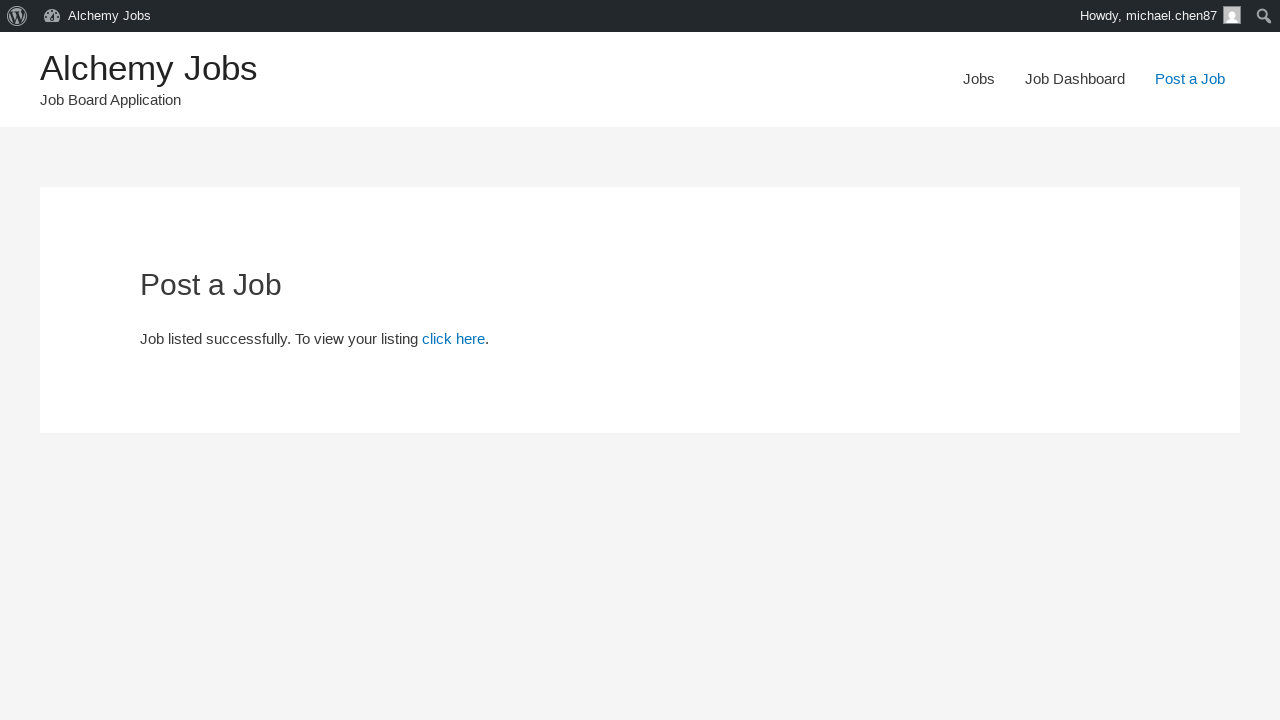

Job submission confirmation page loaded with 'click here' link
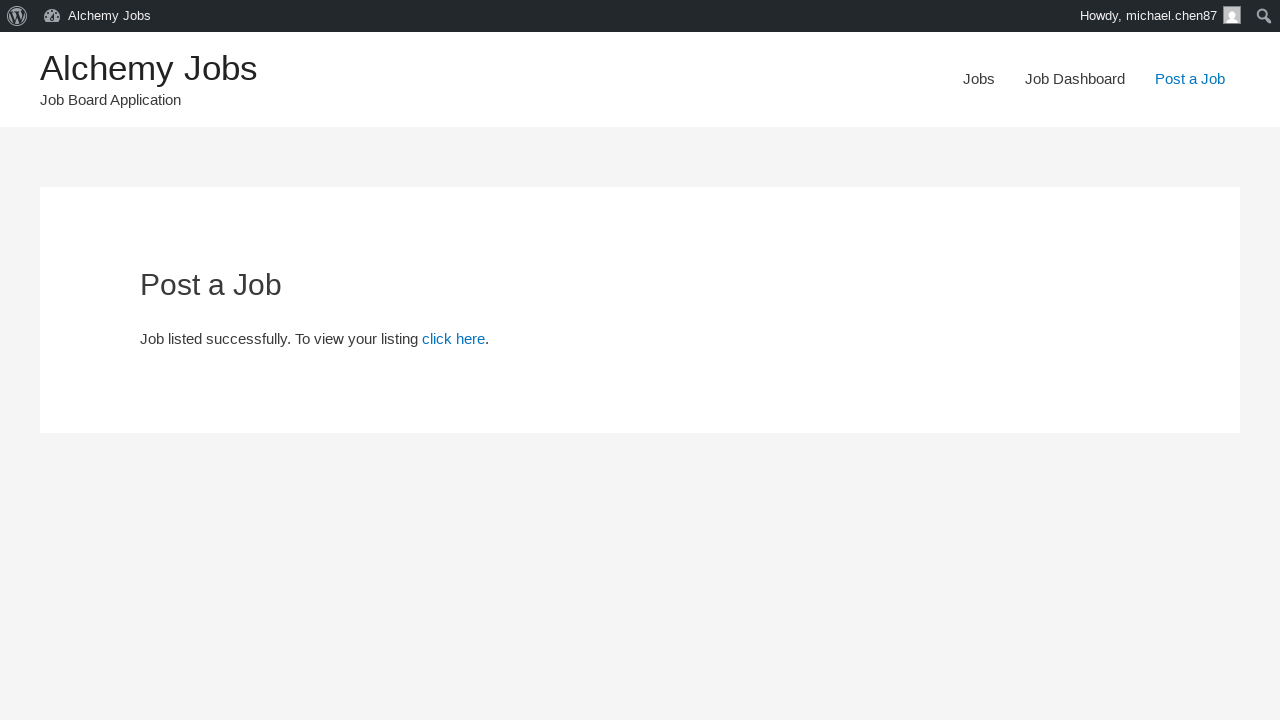

Clicked 'click here' link to view the posted job at (454, 339) on text=click here
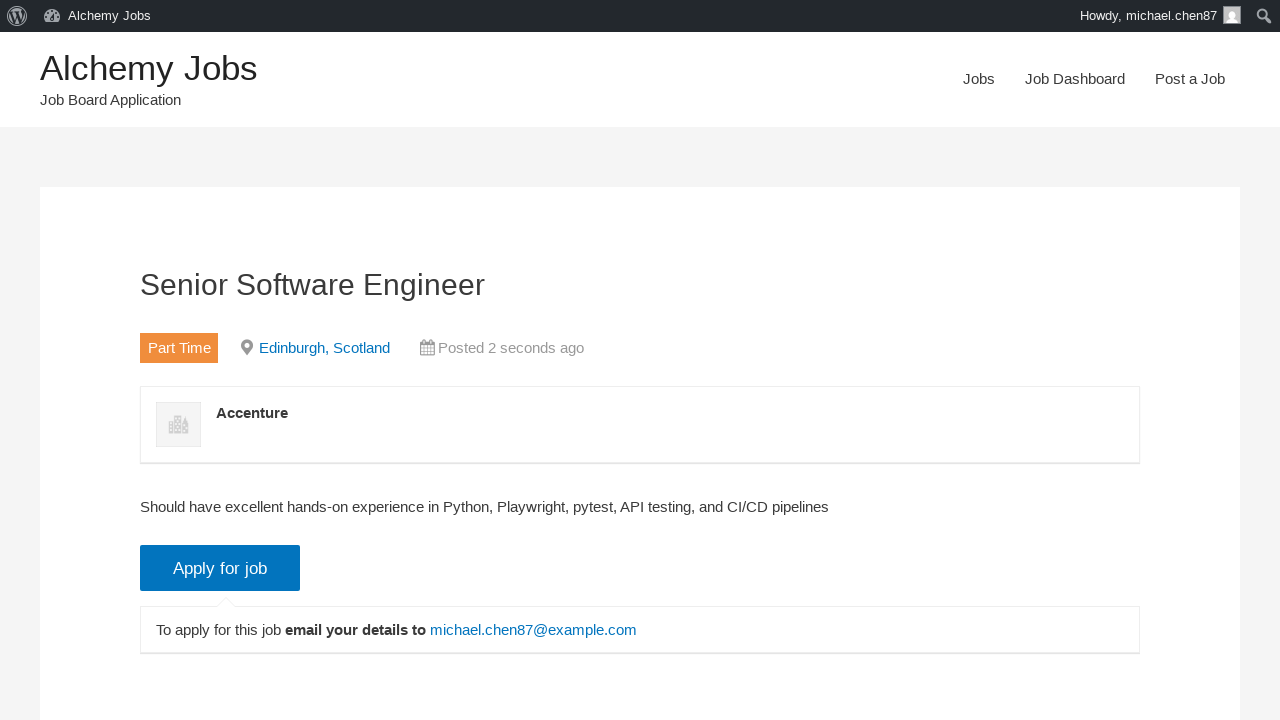

Job listing page loaded and job title verified
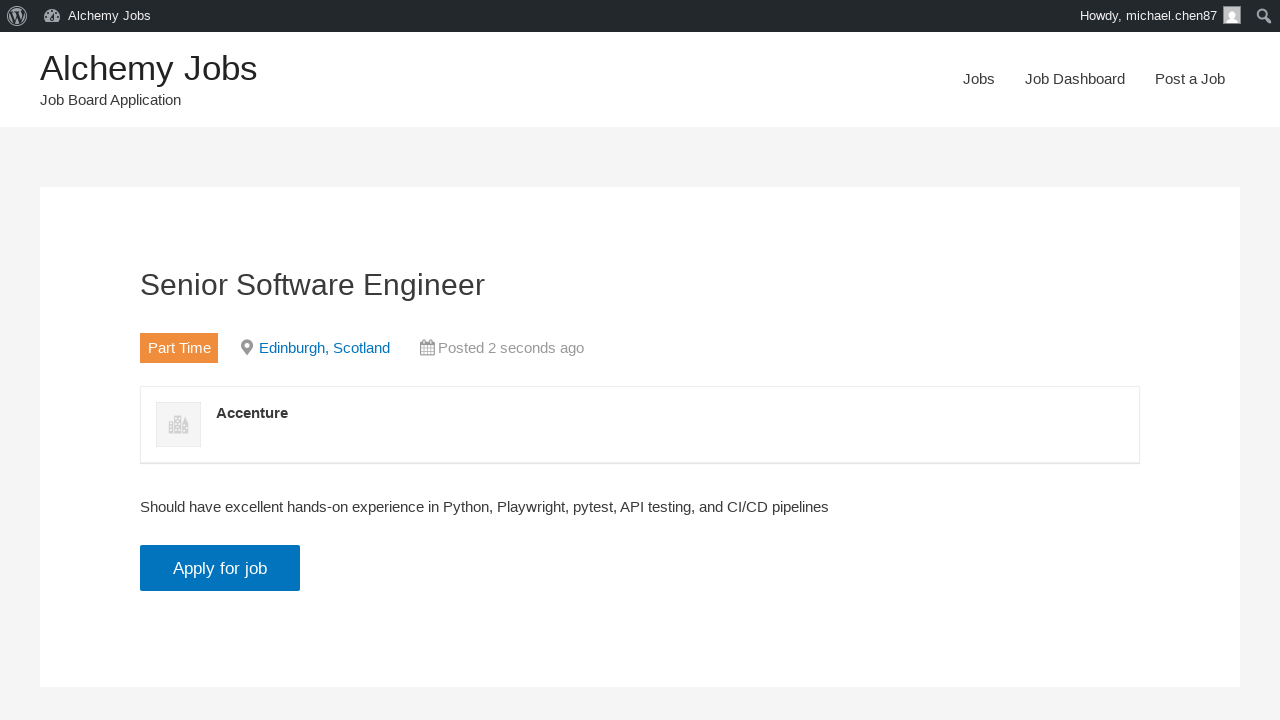

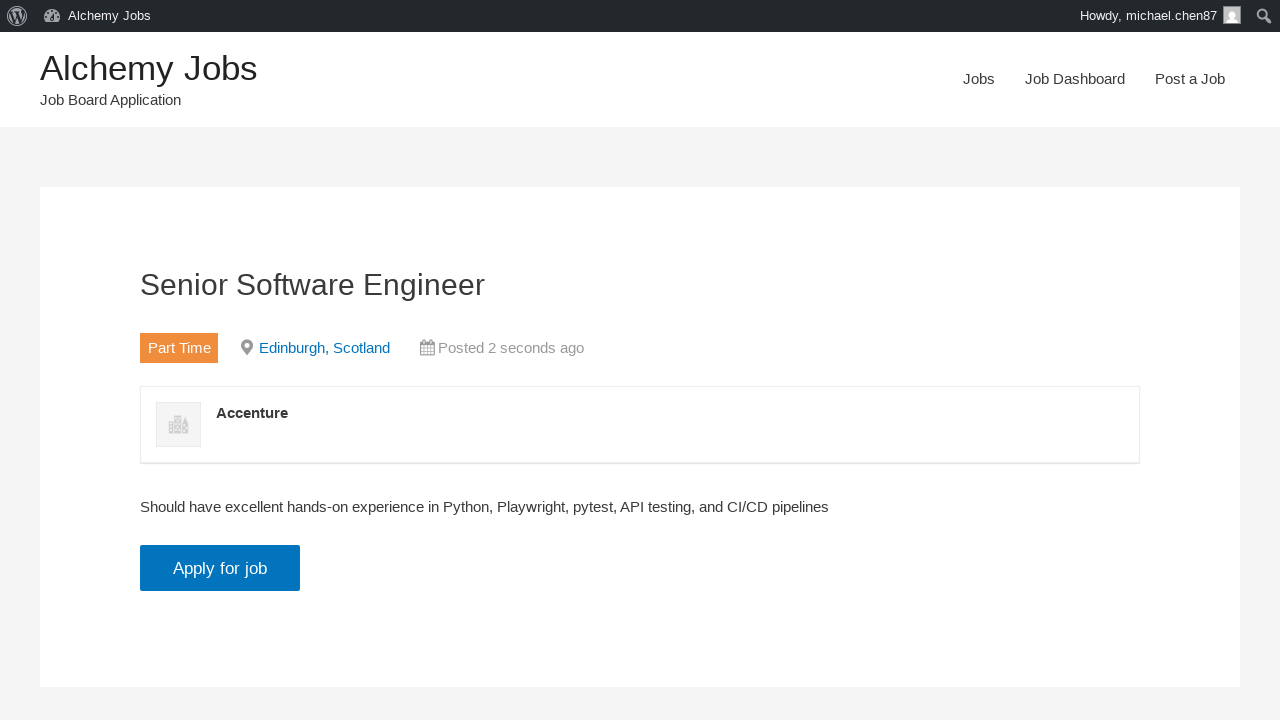